Navigates to Top List menu, then clicks on New Languages this month submenu and verifies the heading

Starting URL: http://www.99-bottles-of-beer.net/

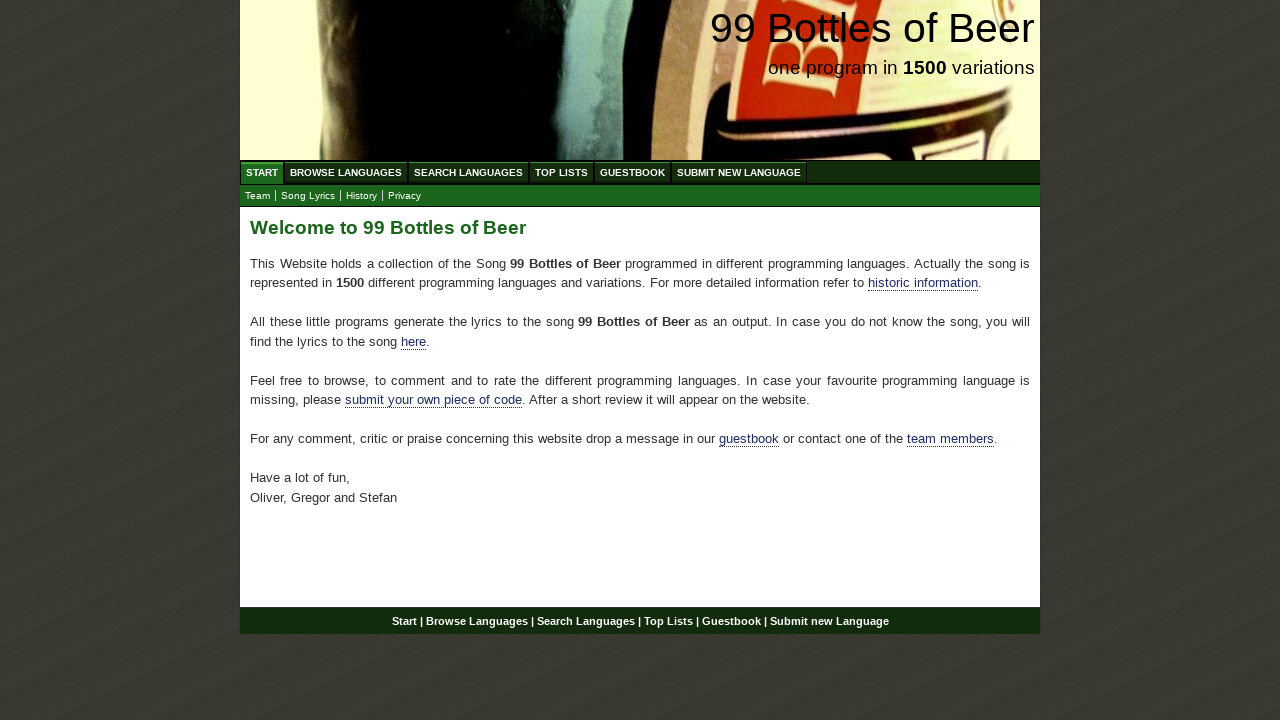

Clicked on Top List menu at (562, 172) on text=Top List
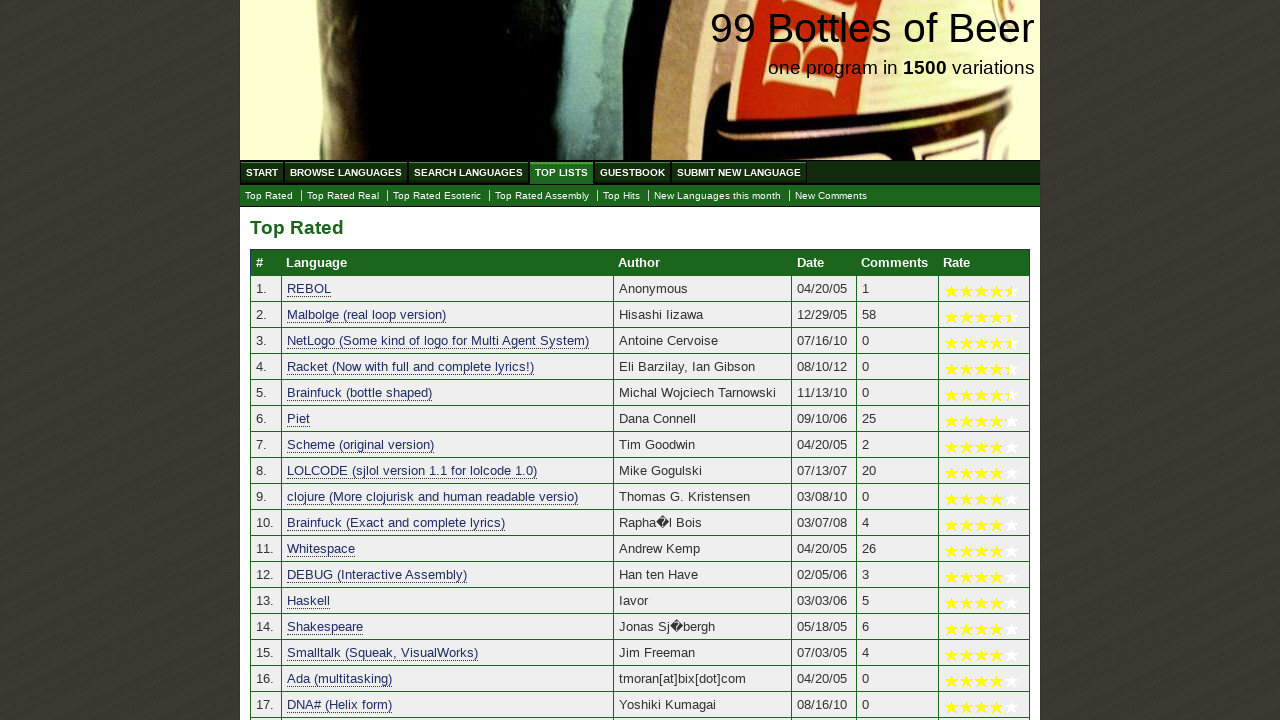

Clicked on New Languages this month submenu at (718, 196) on text=New Languages this month
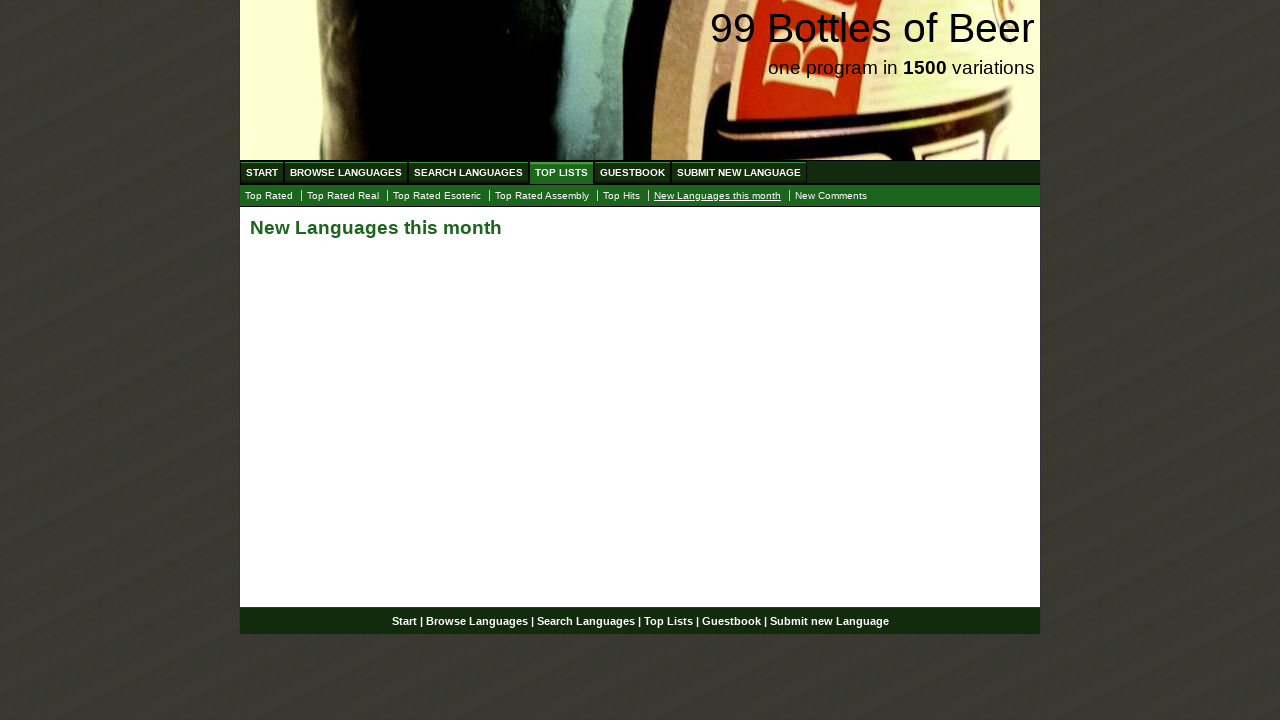

Waited for main heading selector to load
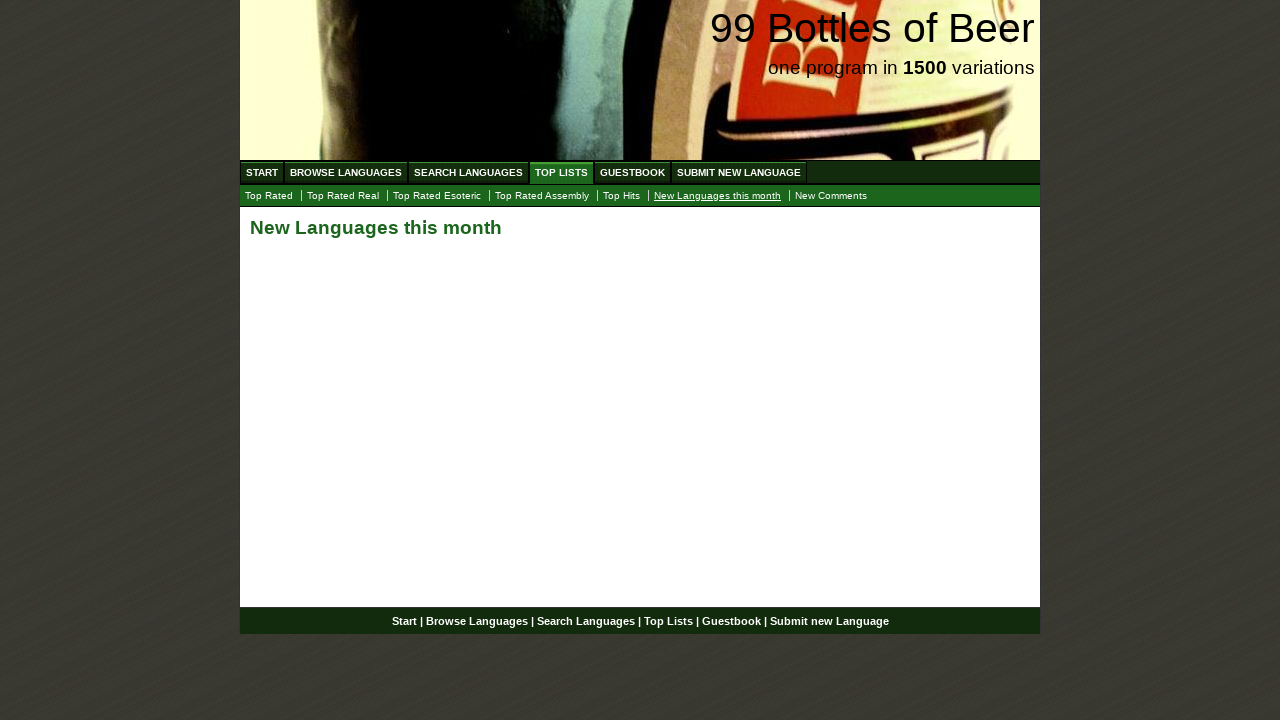

Located the main heading element
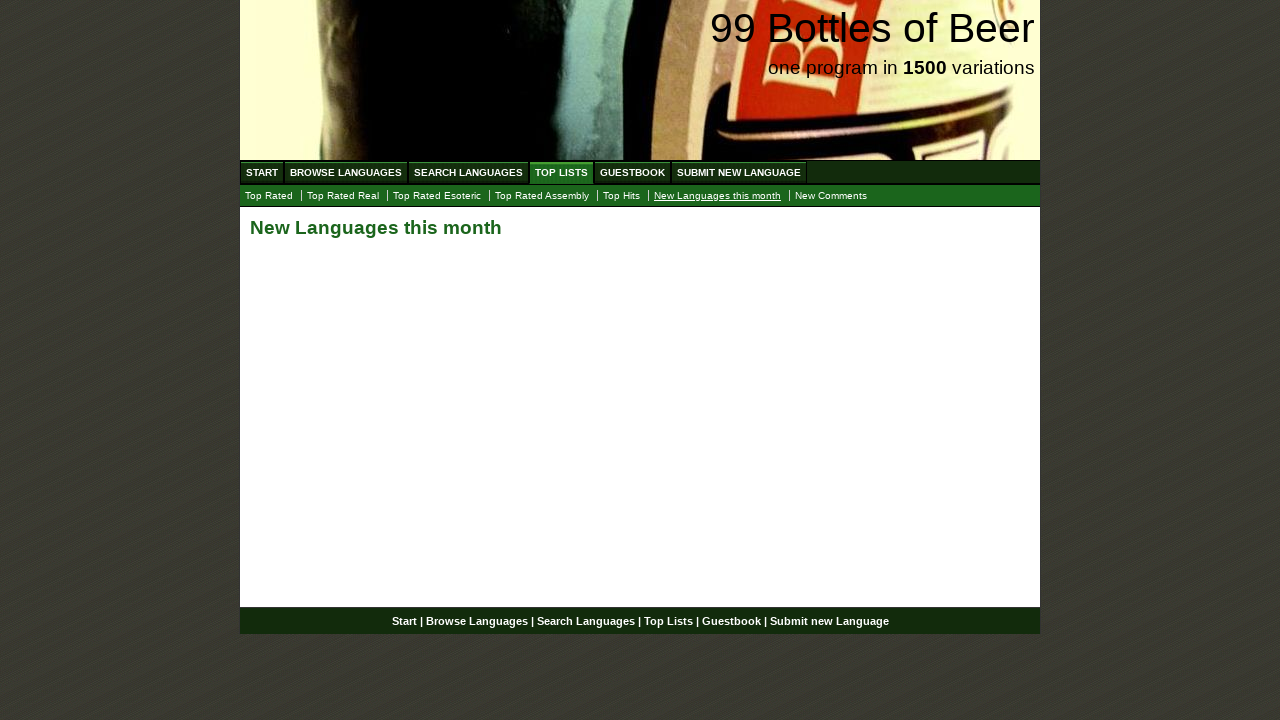

Verified heading text is 'New Languages this month'
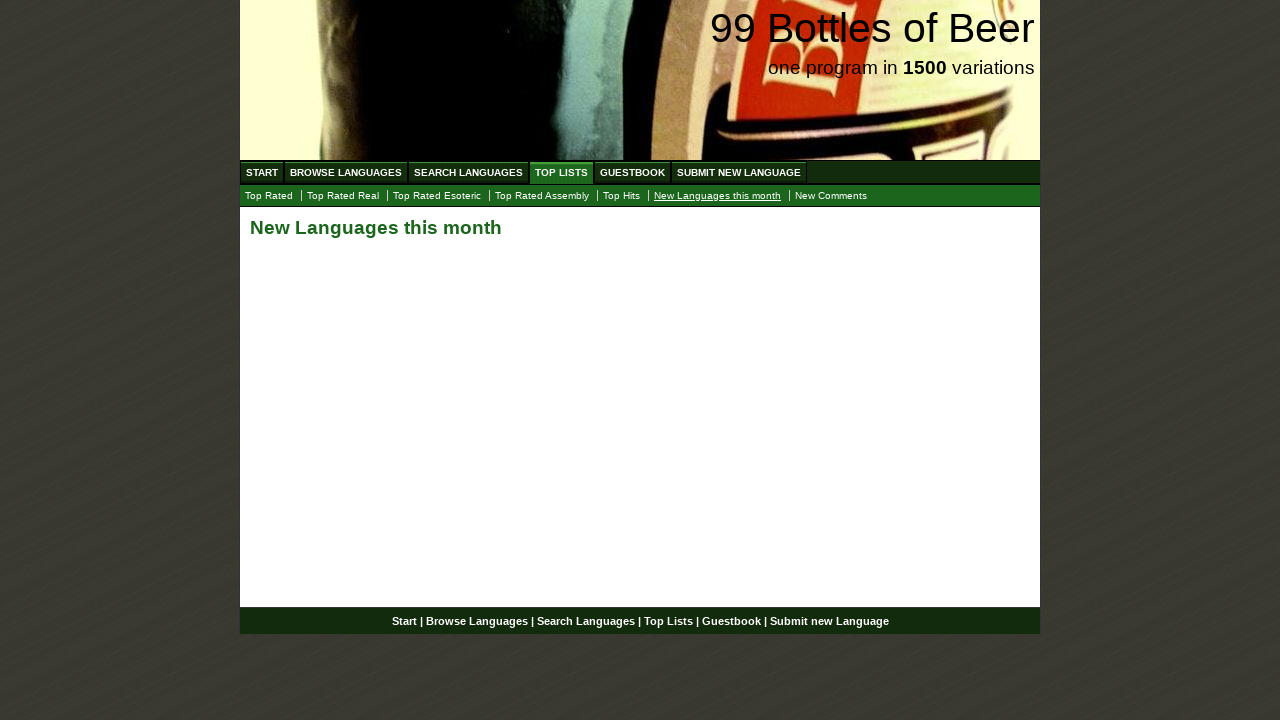

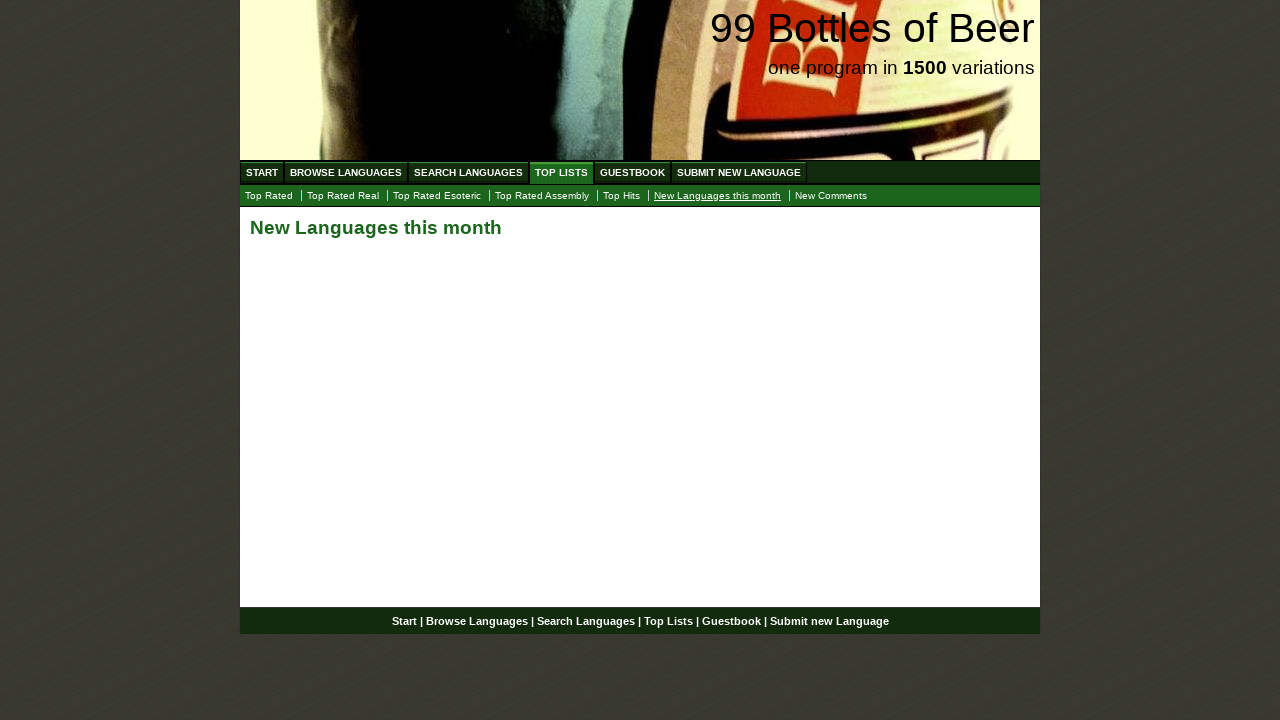